Tests opting out of A/B testing by adding an opt-out cookie after visiting the page, then refreshing to verify the page shows "No A/B Test" heading

Starting URL: http://the-internet.herokuapp.com/abtest

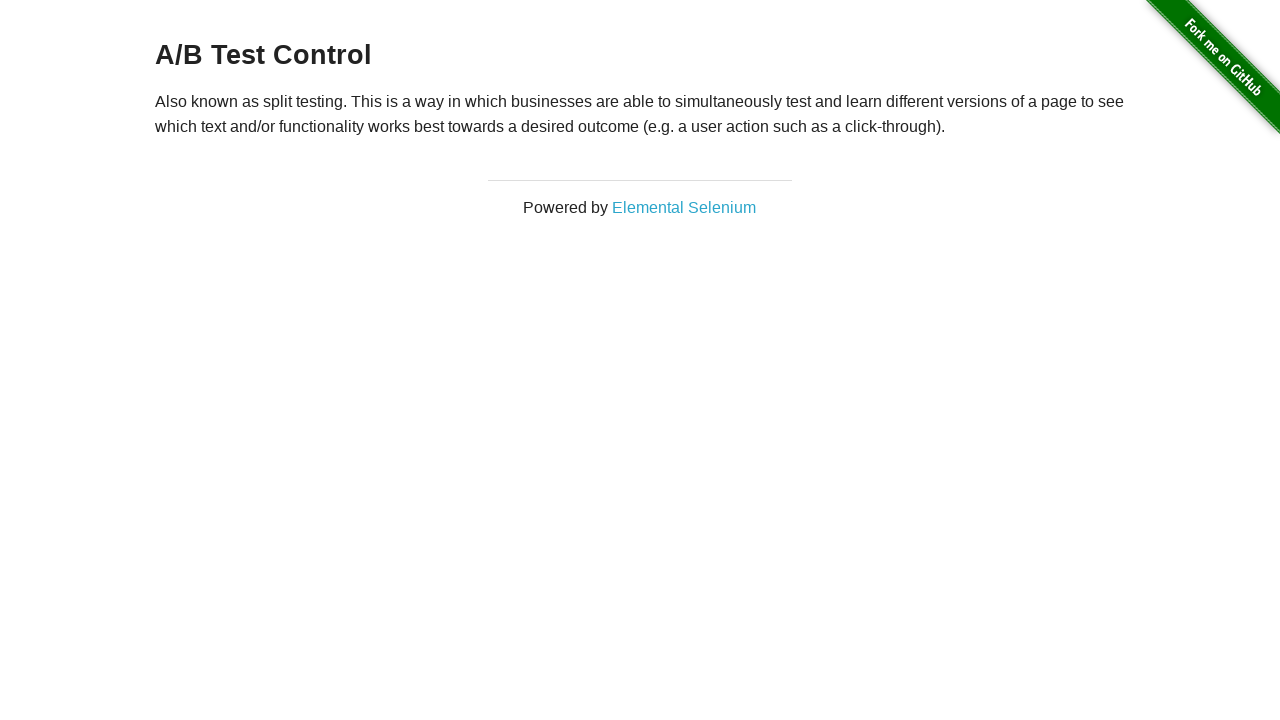

Navigated to A/B test page
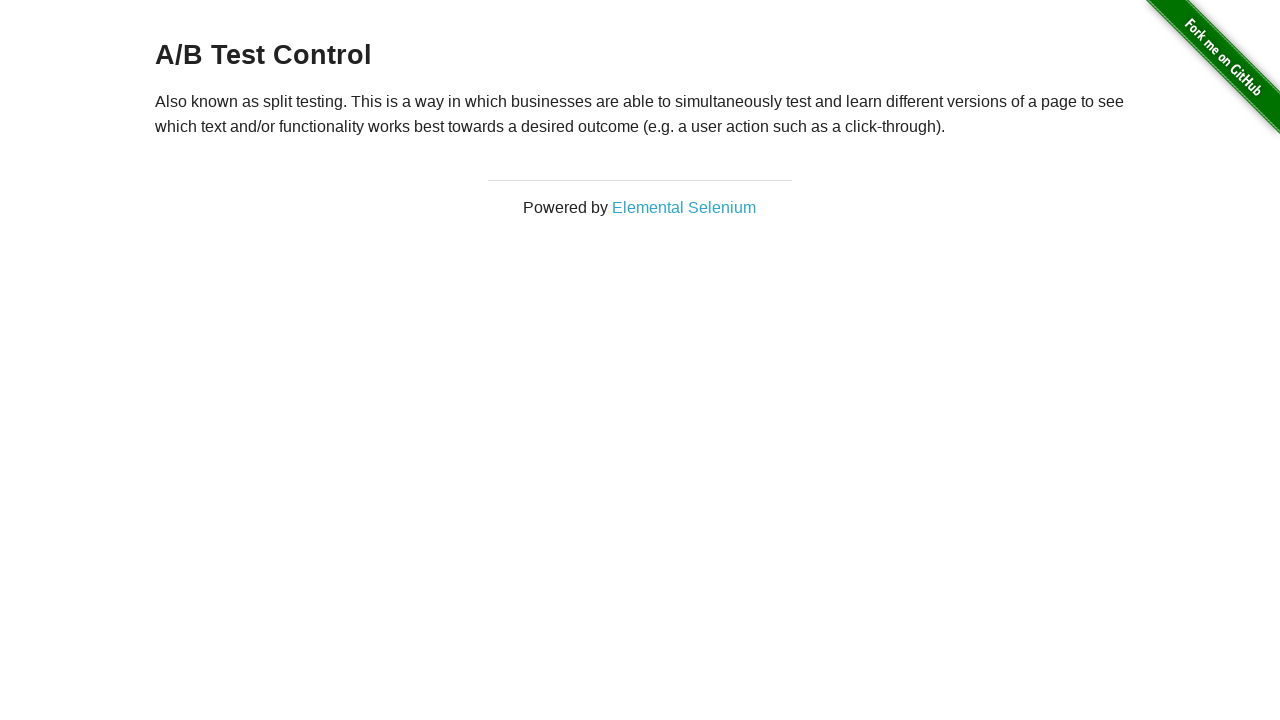

Located h3 heading element
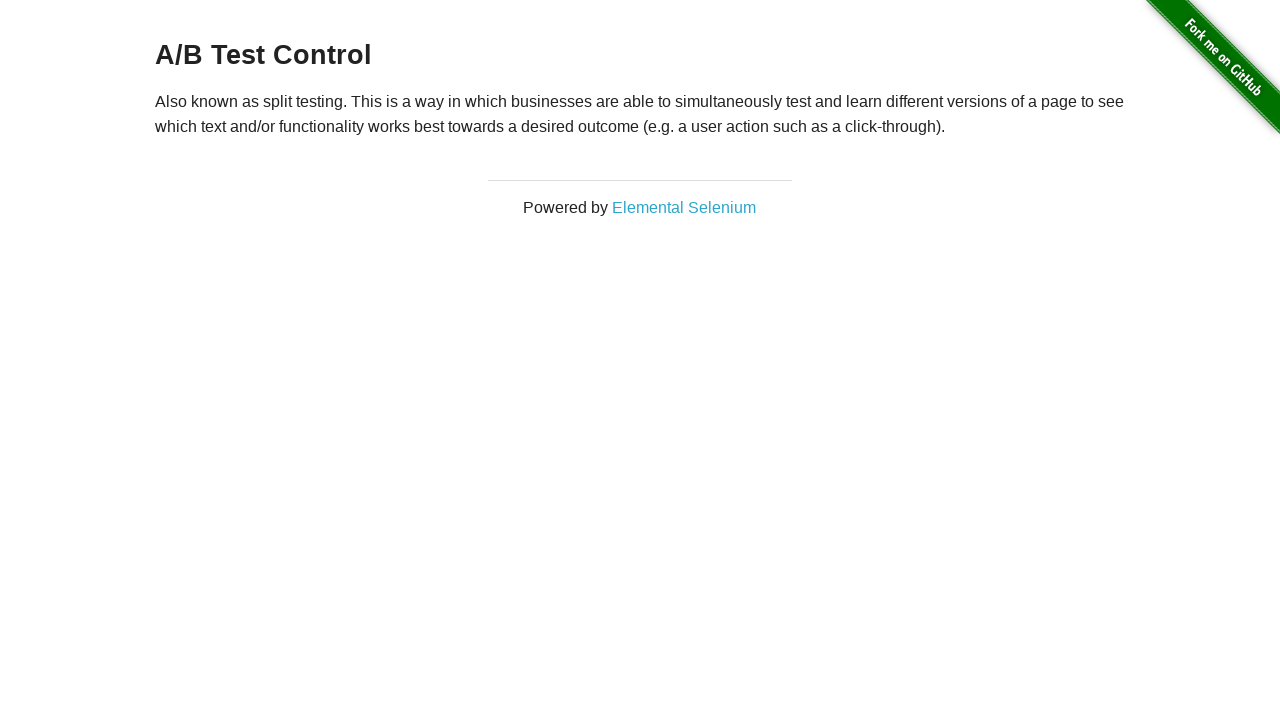

Retrieved heading text: A/B Test Control
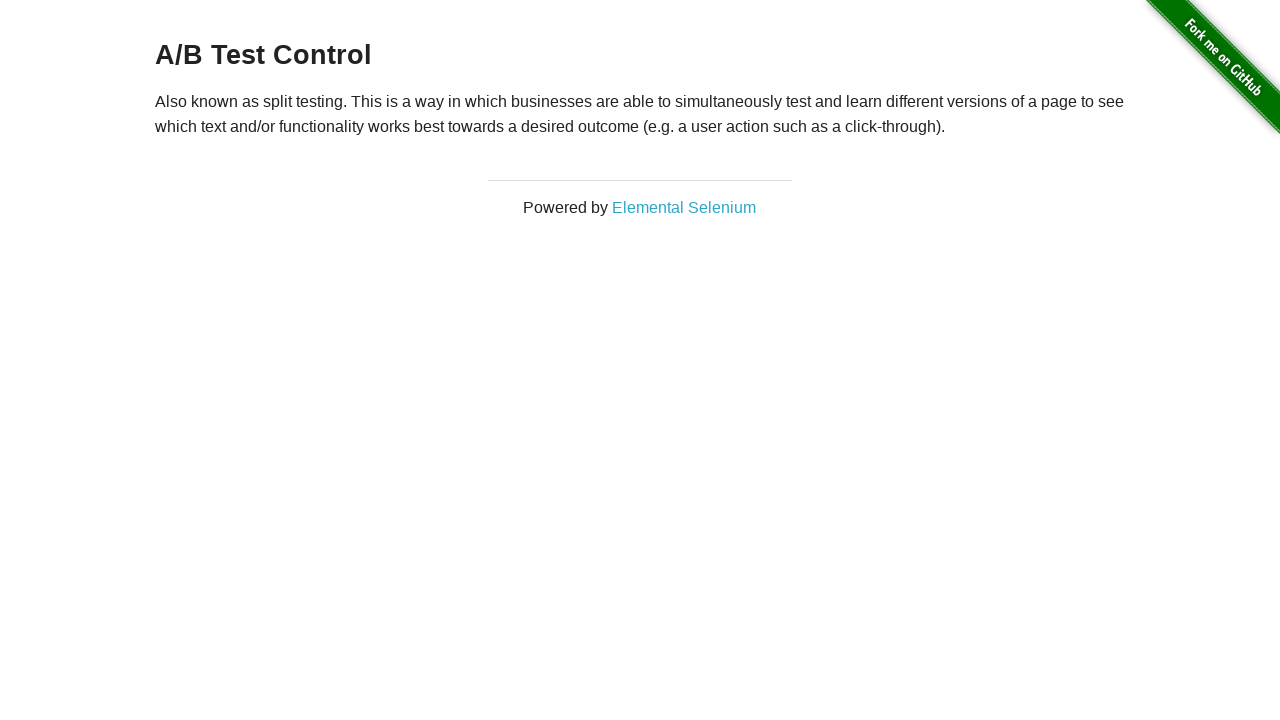

Added optimizelyOptOut cookie to opt out of A/B testing
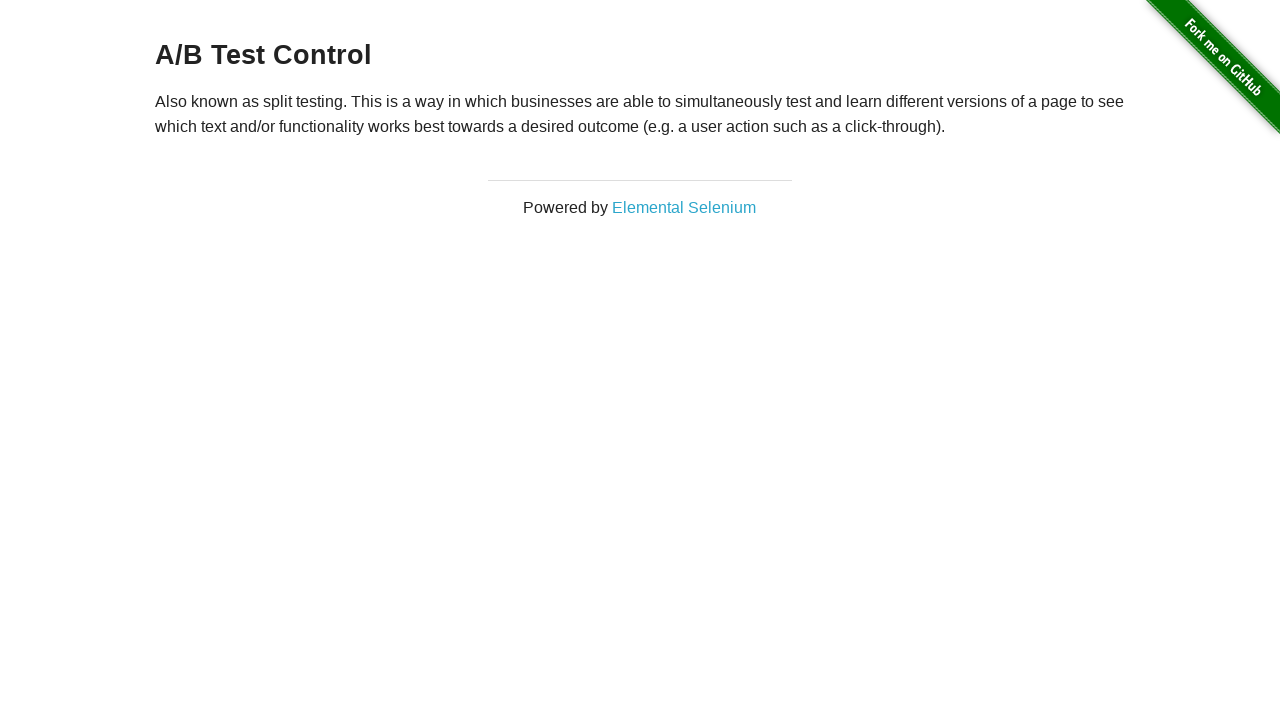

Reloaded page after adding opt-out cookie
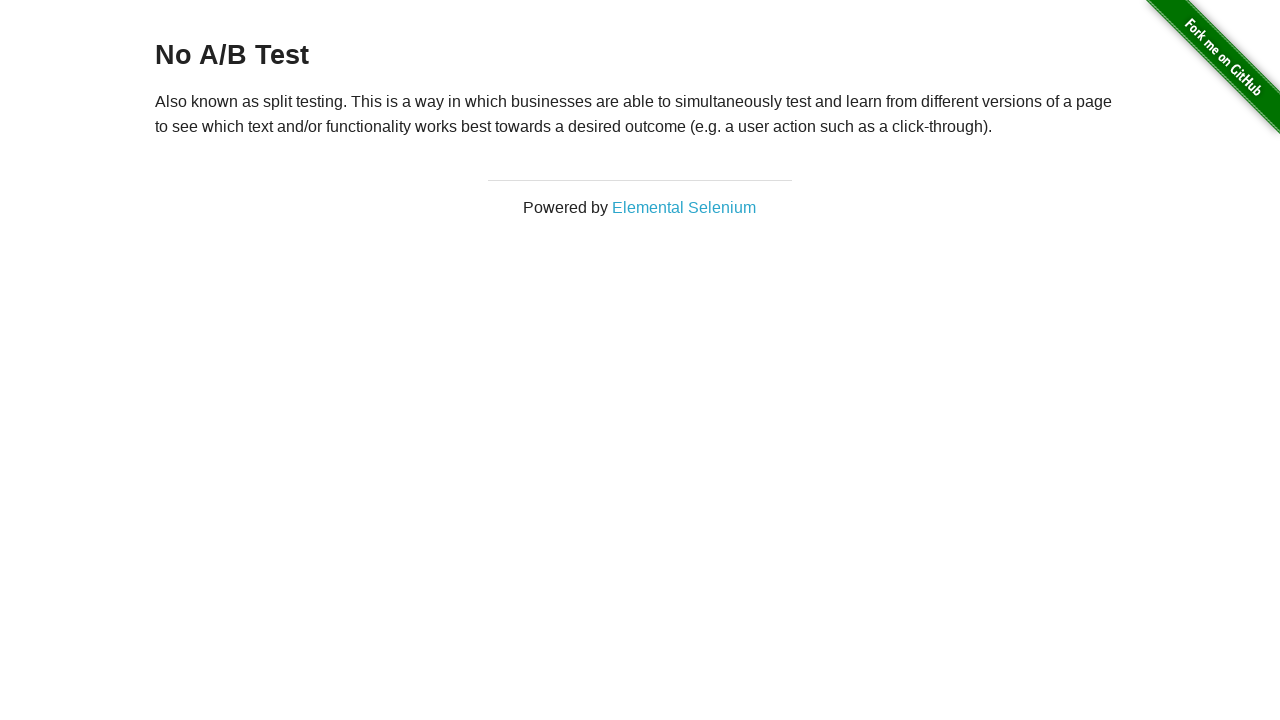

Verified h3 heading is present after page reload
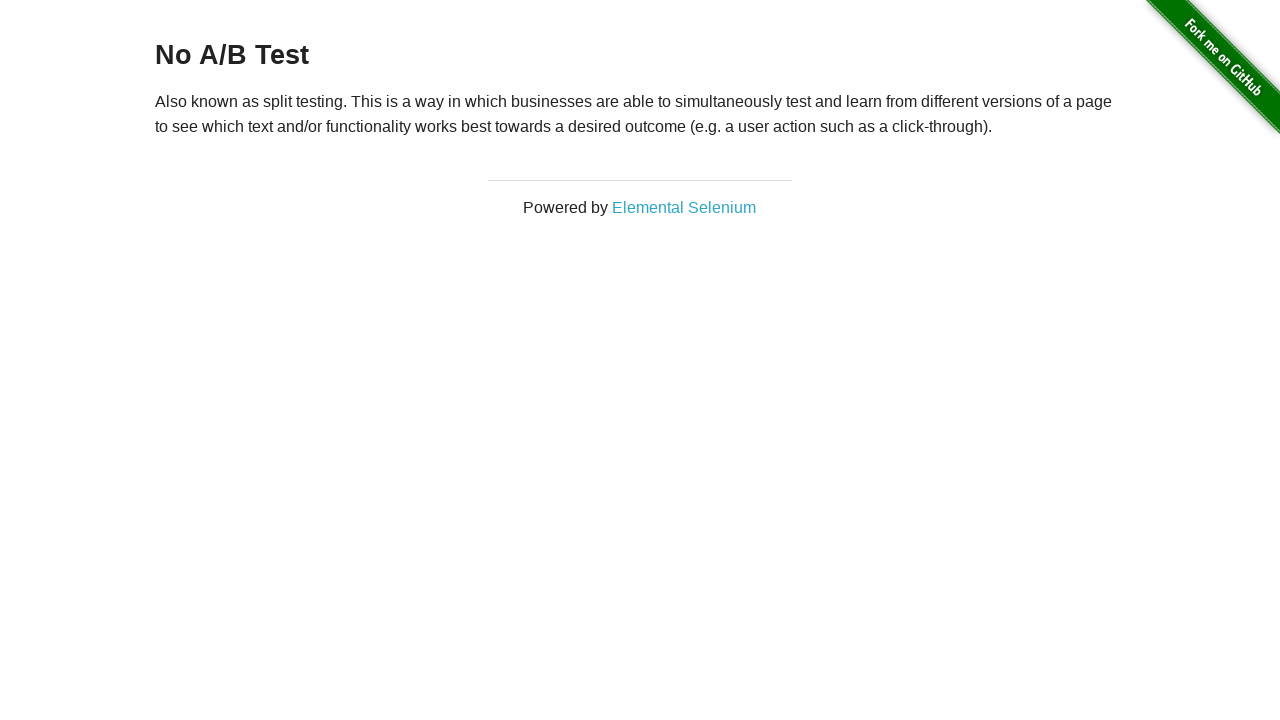

Confirmed heading text now shows: No A/B Test
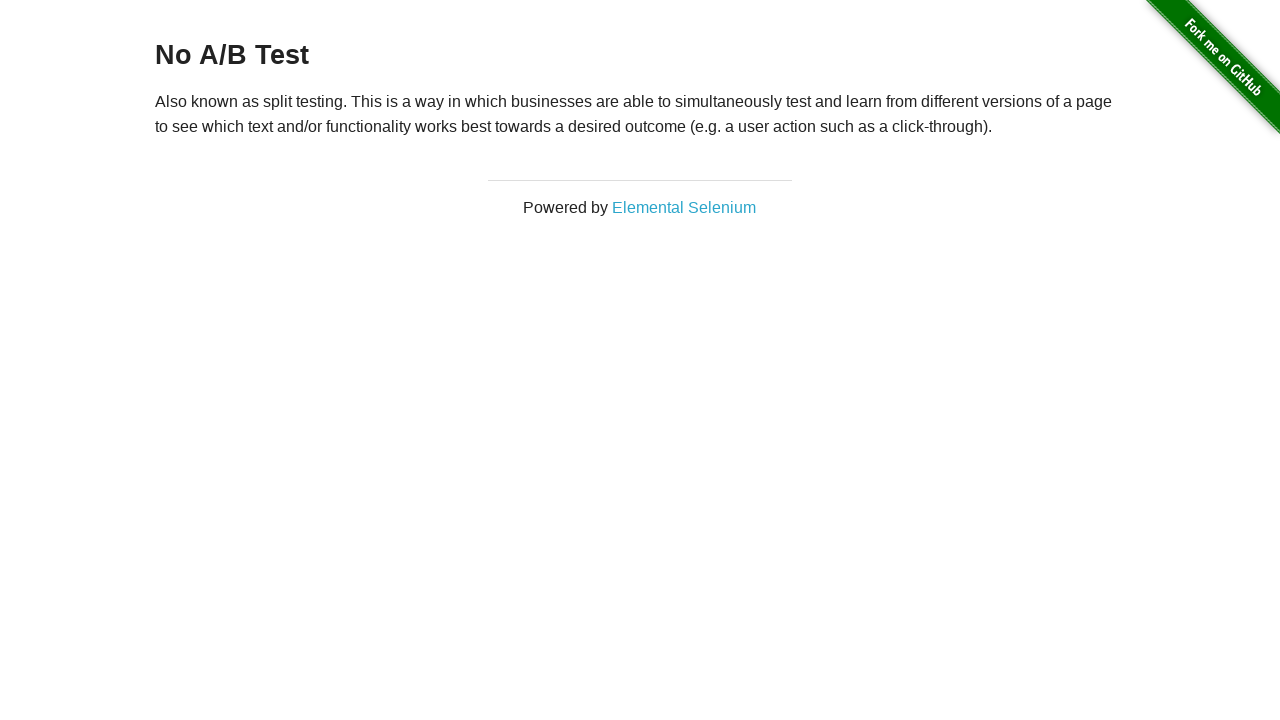

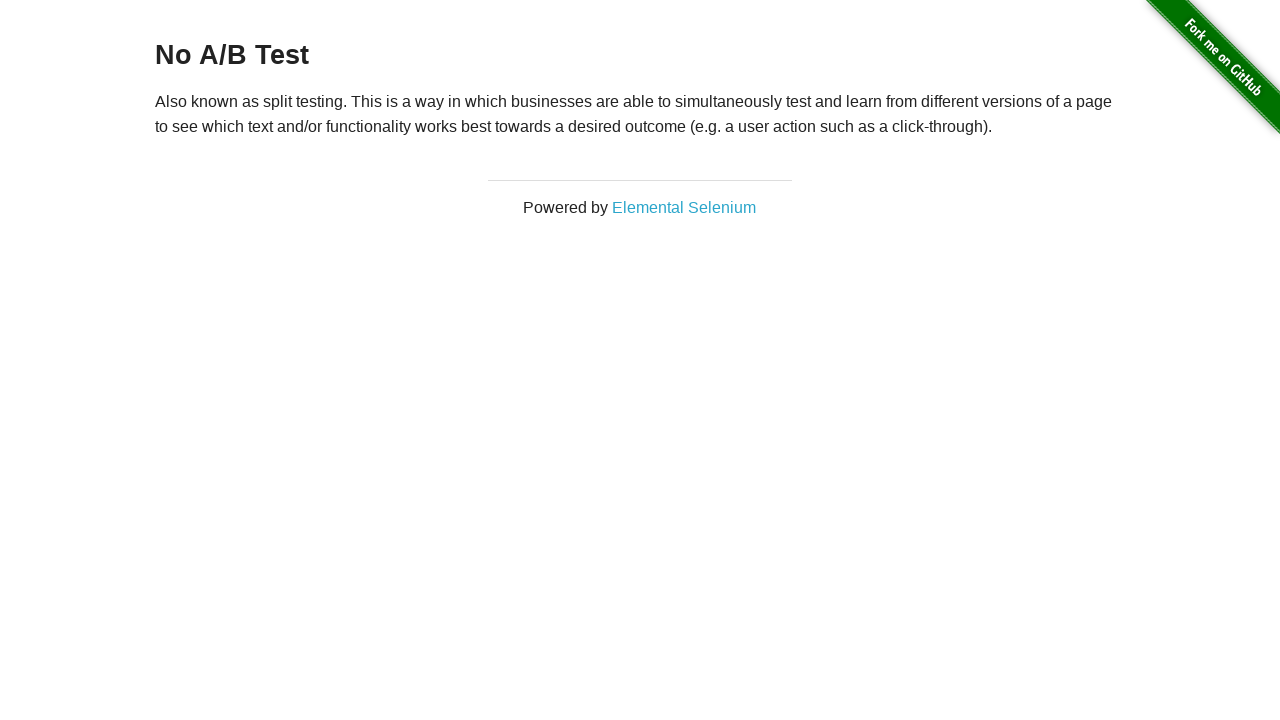